Tests removing trailing tabs from todo text on save

Starting URL: https://todomvc.com/examples/typescript-angular/#/

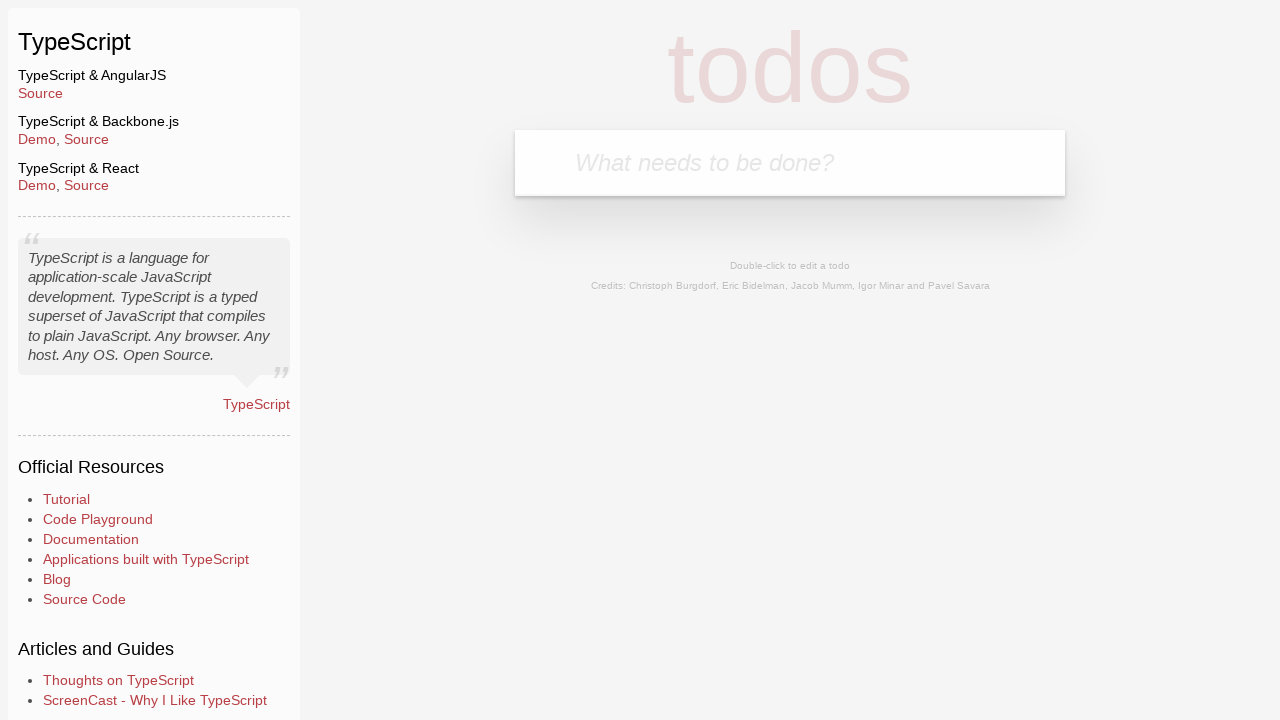

Filled new todo input with 'Lorem' on .new-todo
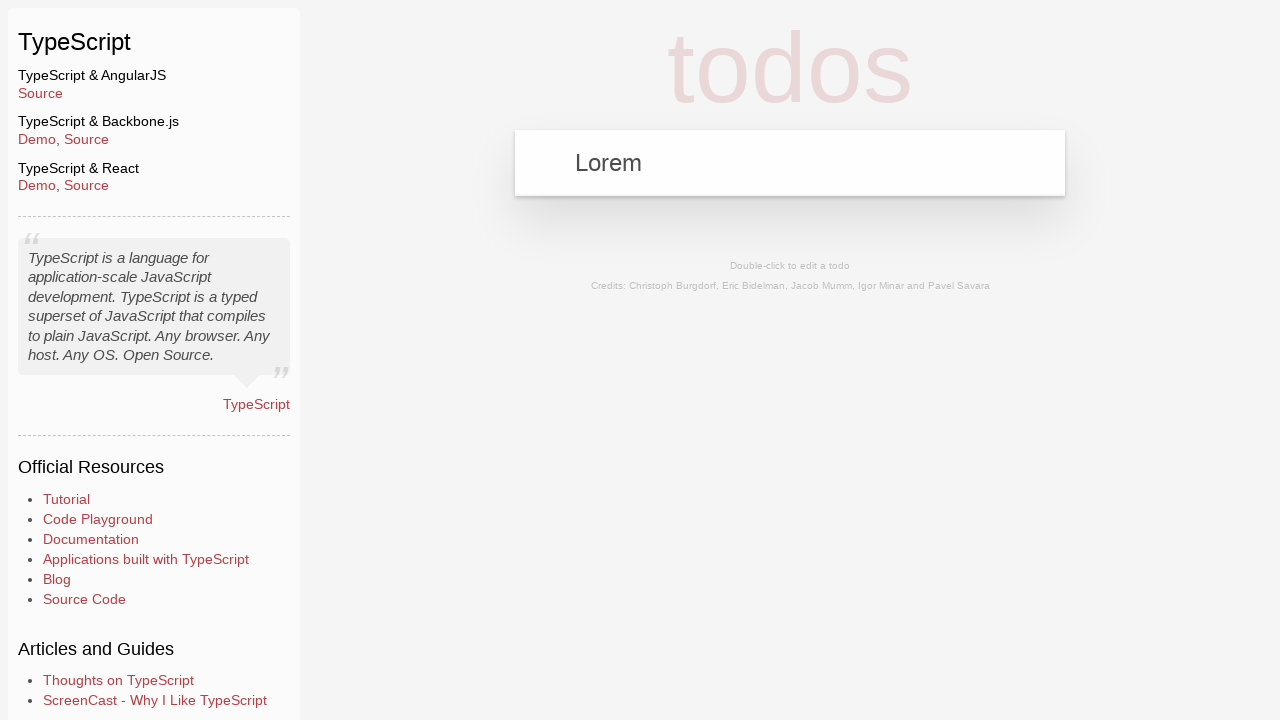

Pressed Enter to create new todo on .new-todo
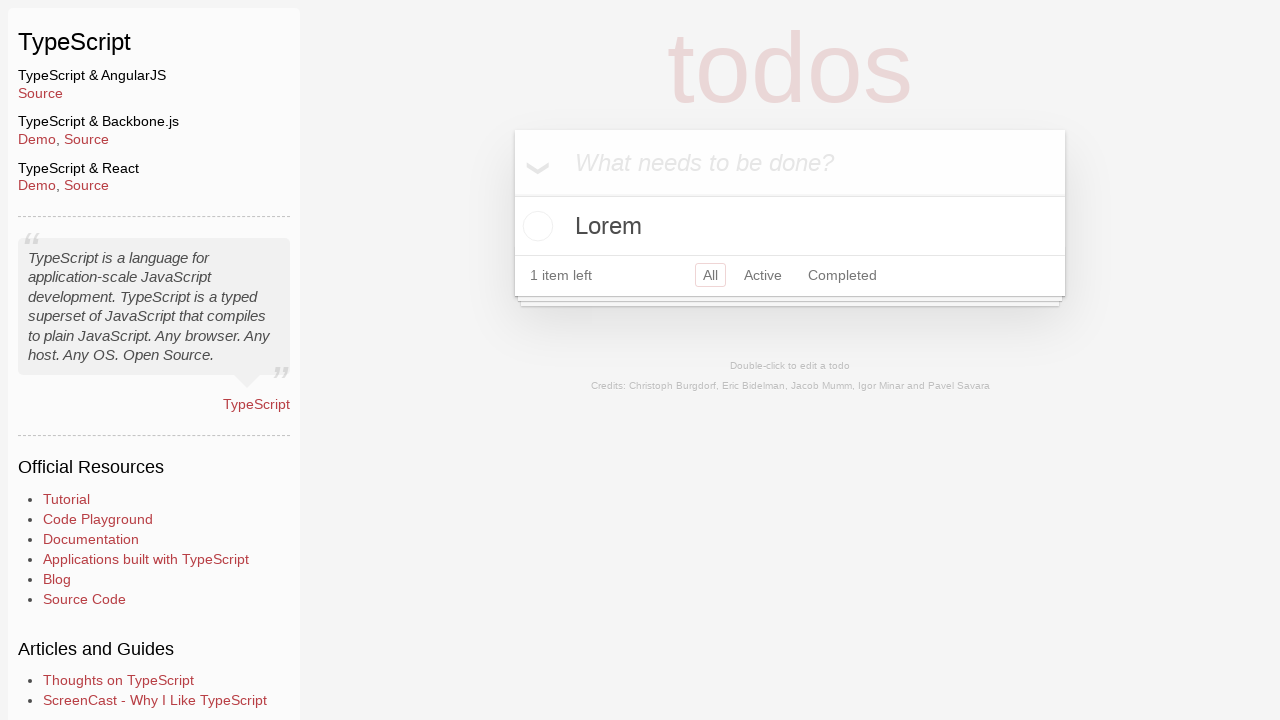

Double-clicked todo to enter edit mode at (790, 226) on text=Lorem
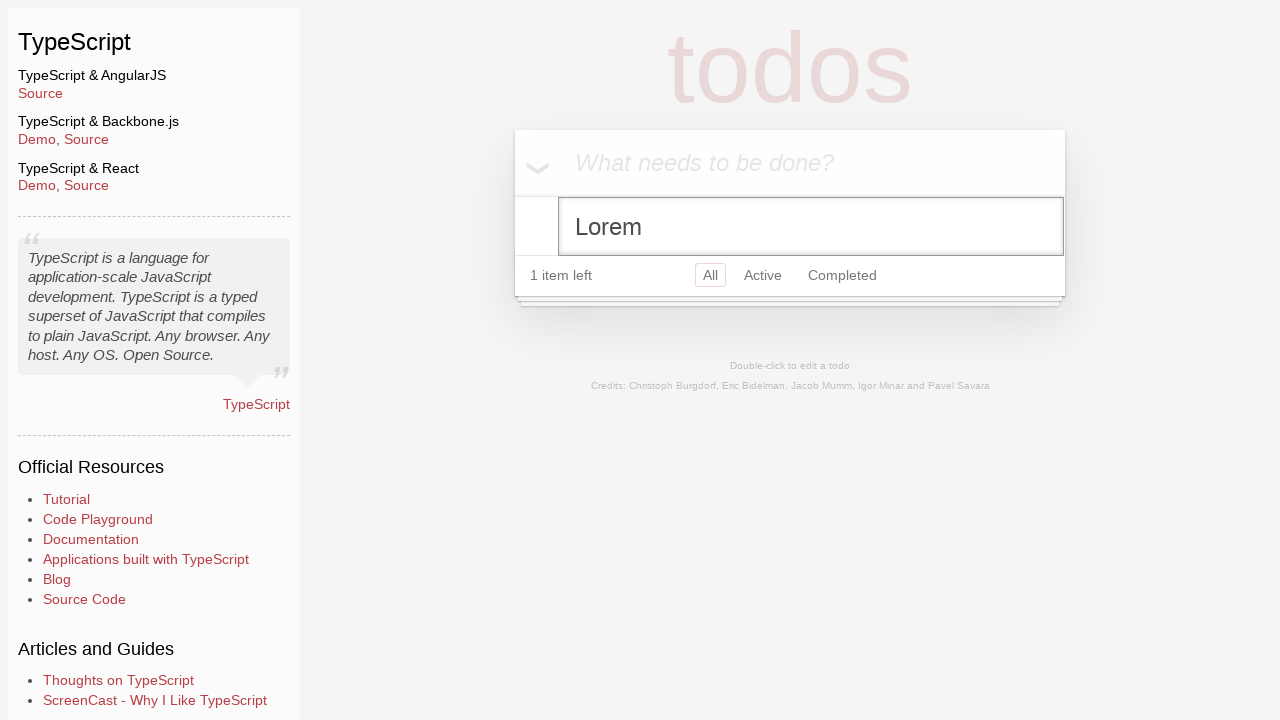

Filled edit field with 'Ipsum' followed by trailing tabs on .edit
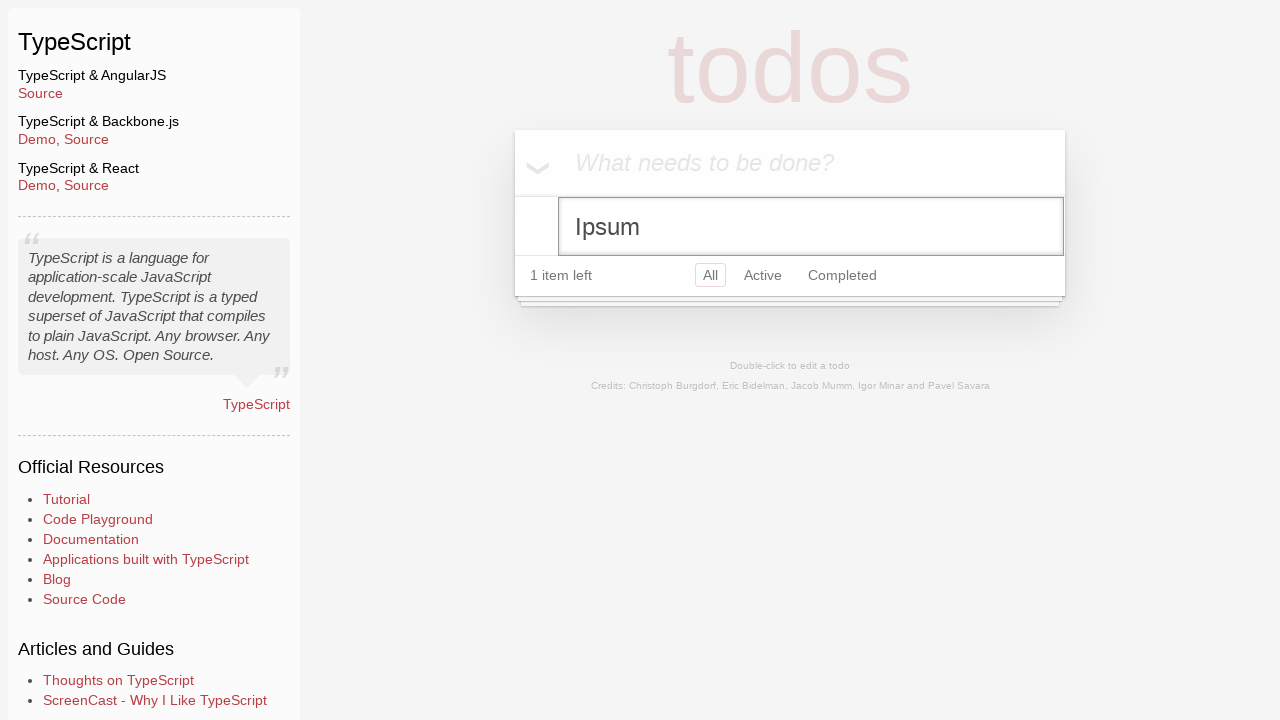

Blurred edit field to save changes
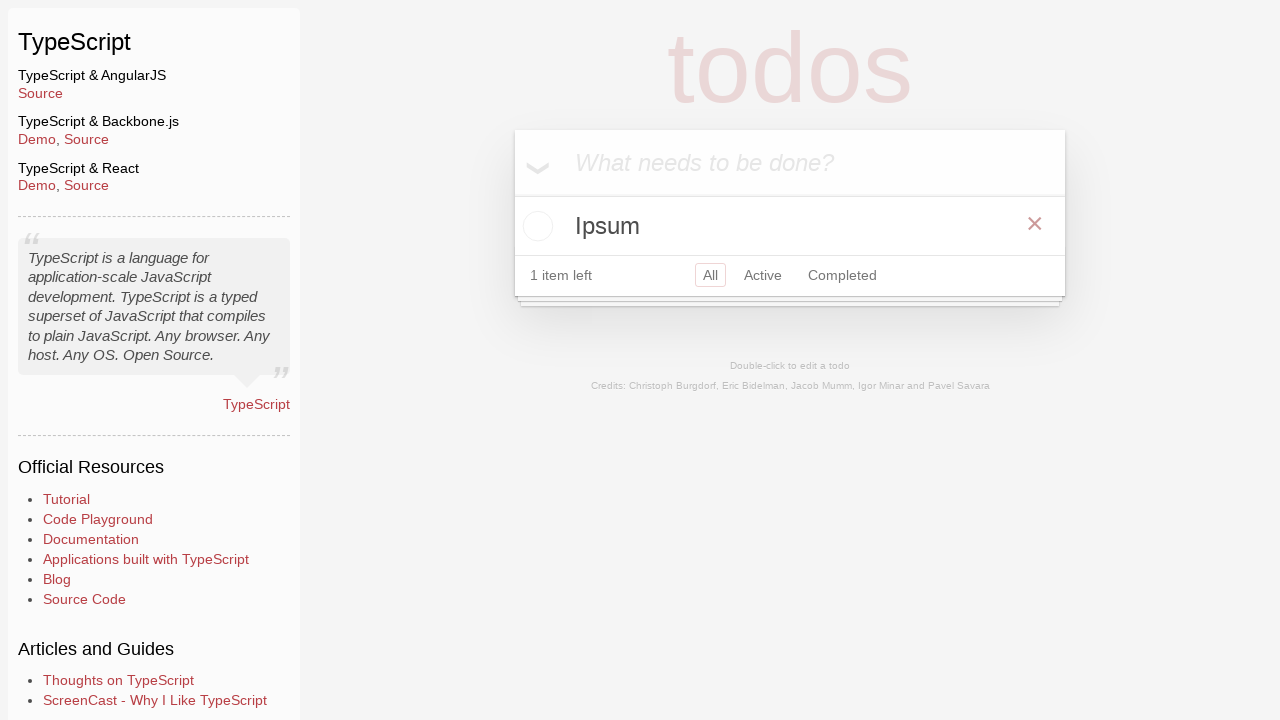

Verified that todo text displays as 'Ipsum' with trailing tabs removed
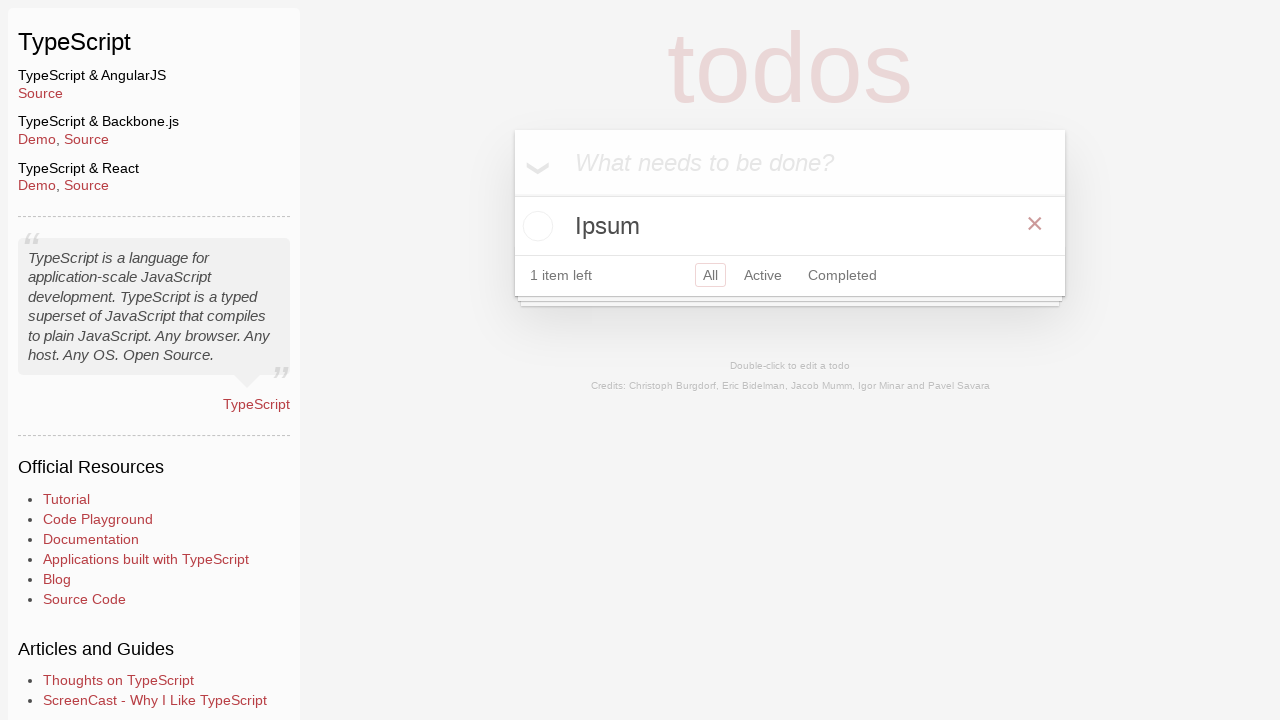

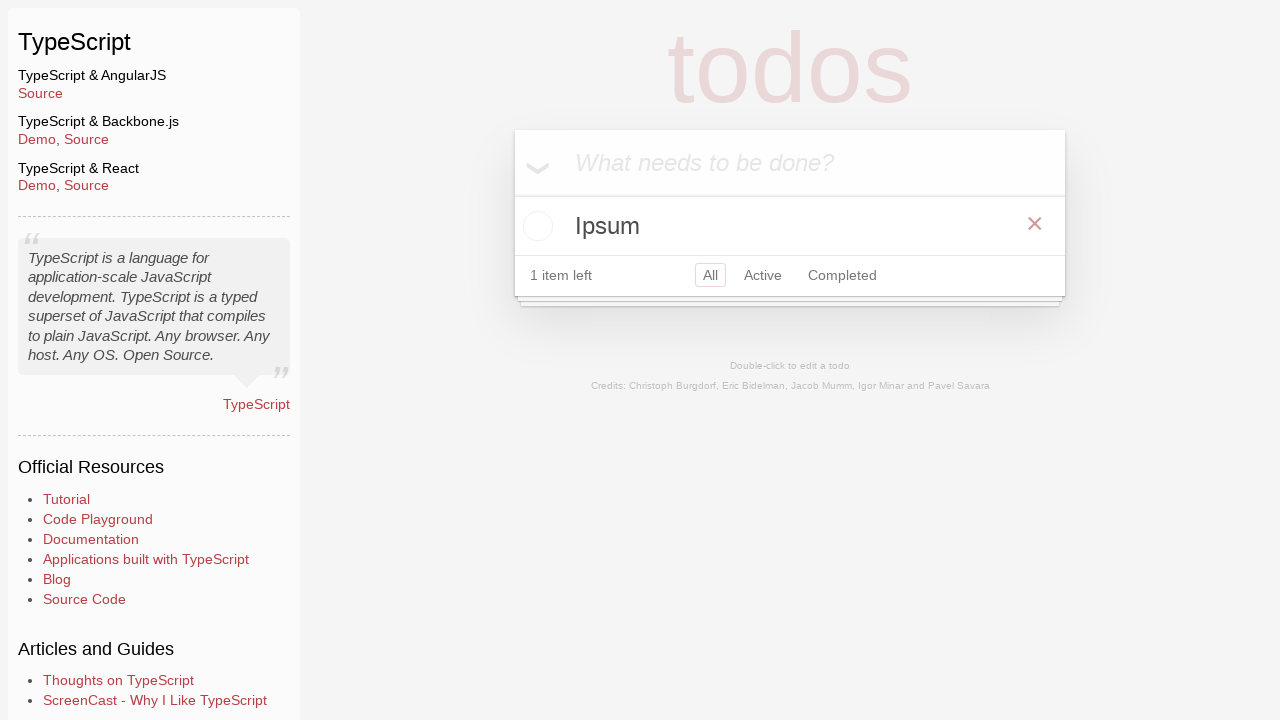